Tests hide and show functionality of a textbox by entering text, hiding it, and showing it again

Starting URL: https://codenboxautomationlab.com/practice/

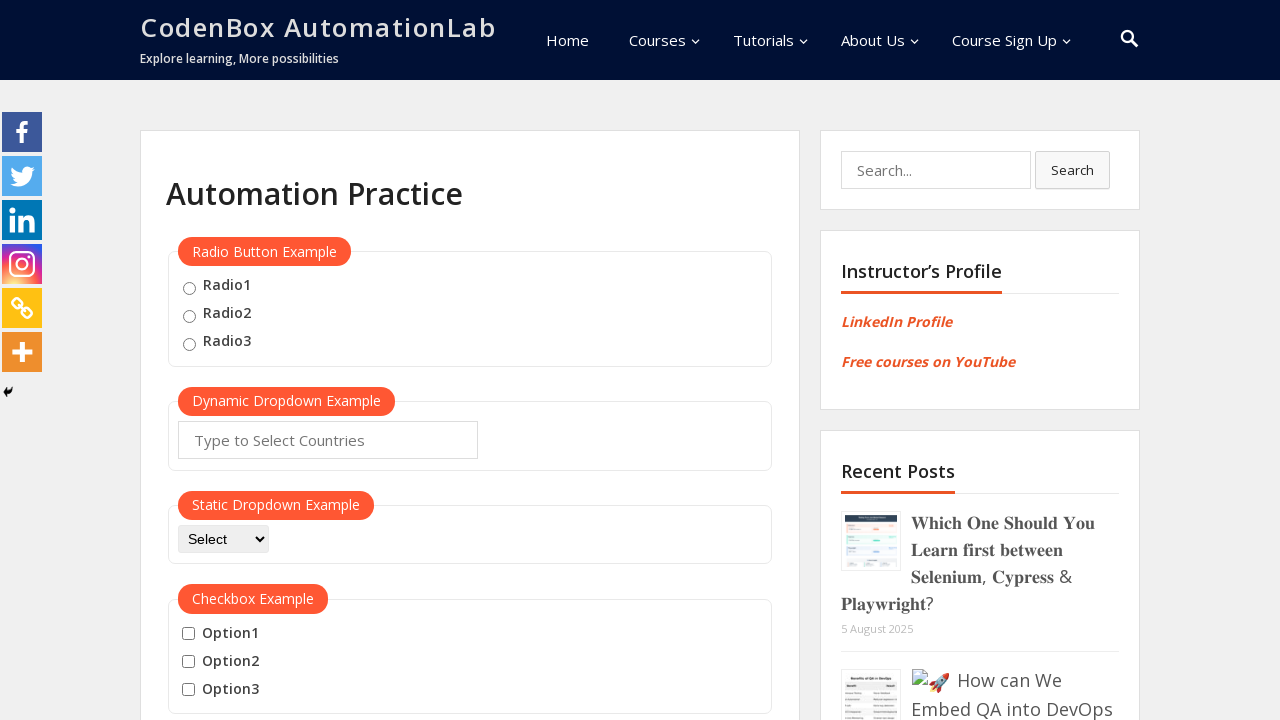

Entered 'Hello' text in the textbox on #displayed-text
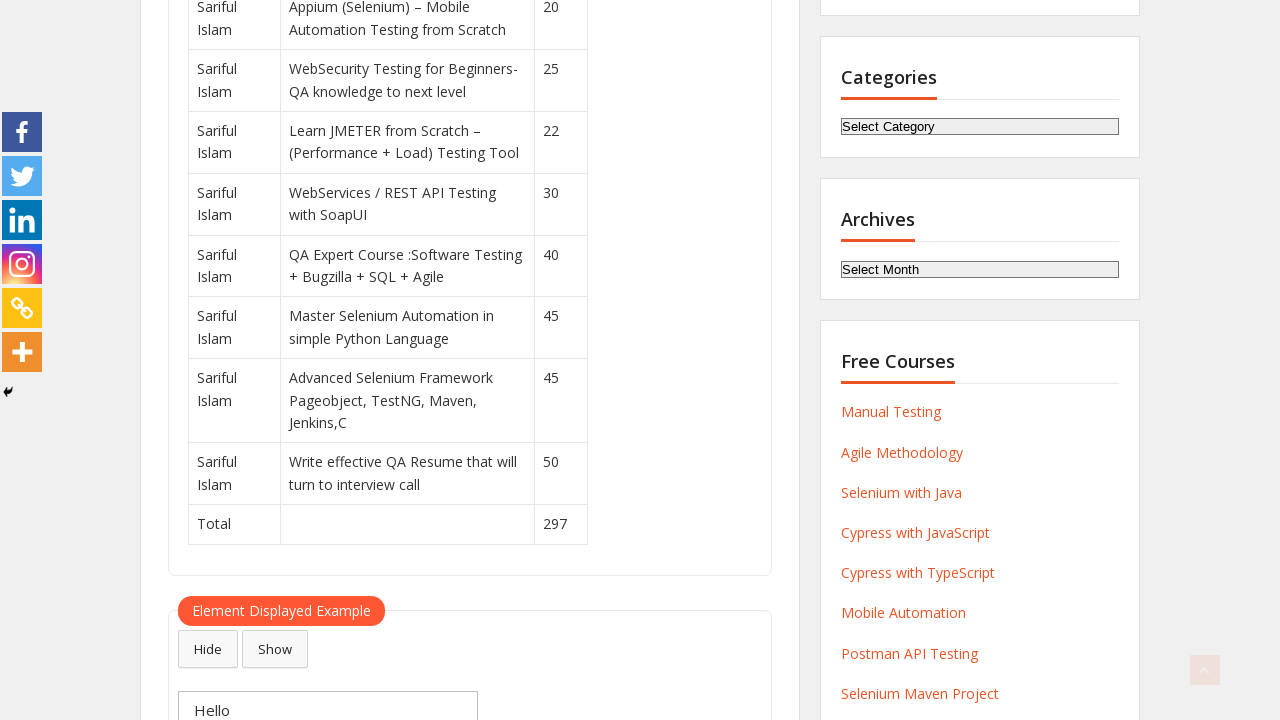

Clicked hide button to hide the textbox at (208, 649) on #hide-textbox
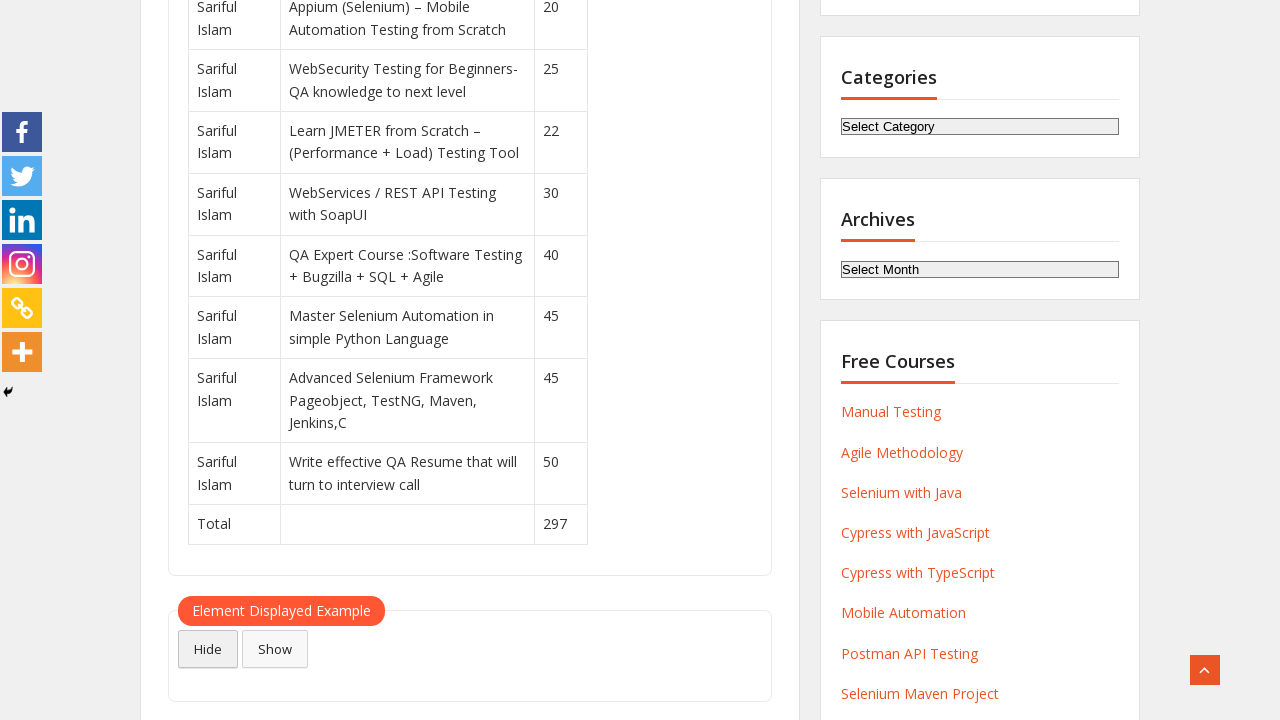

Waited 1 second for hide animation to complete
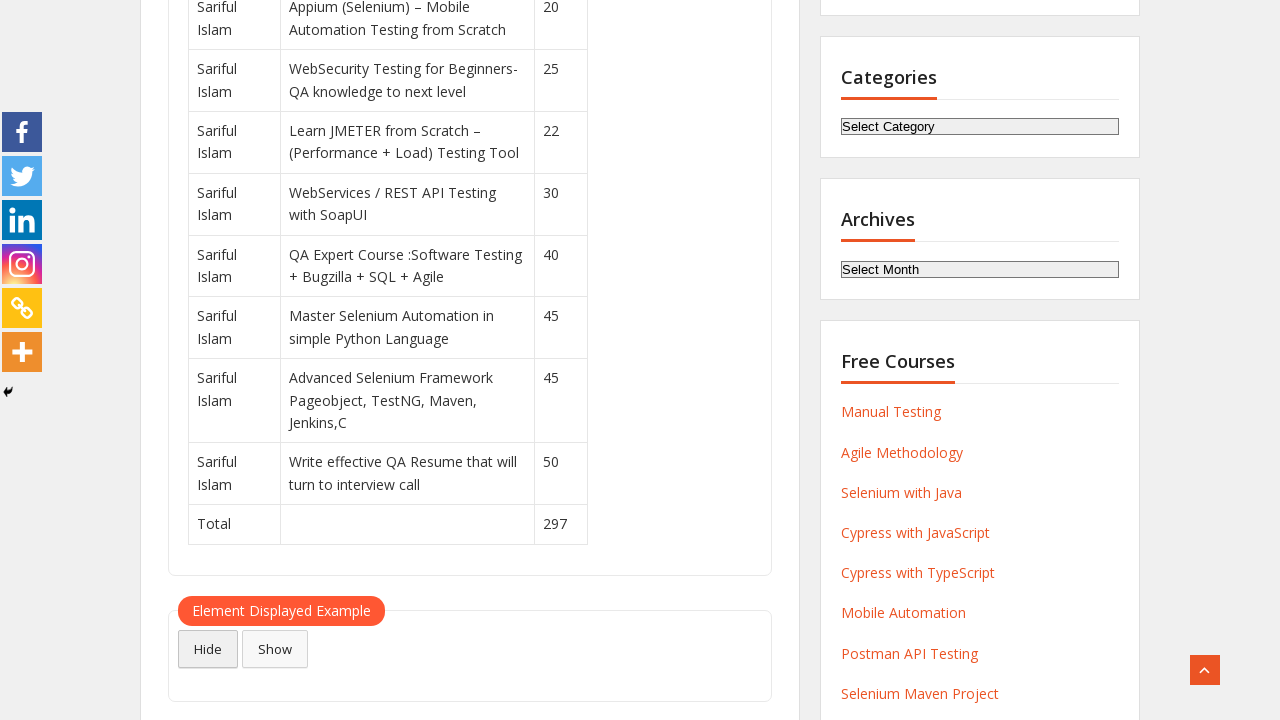

Clicked show button to display the textbox again at (275, 649) on #show-textbox
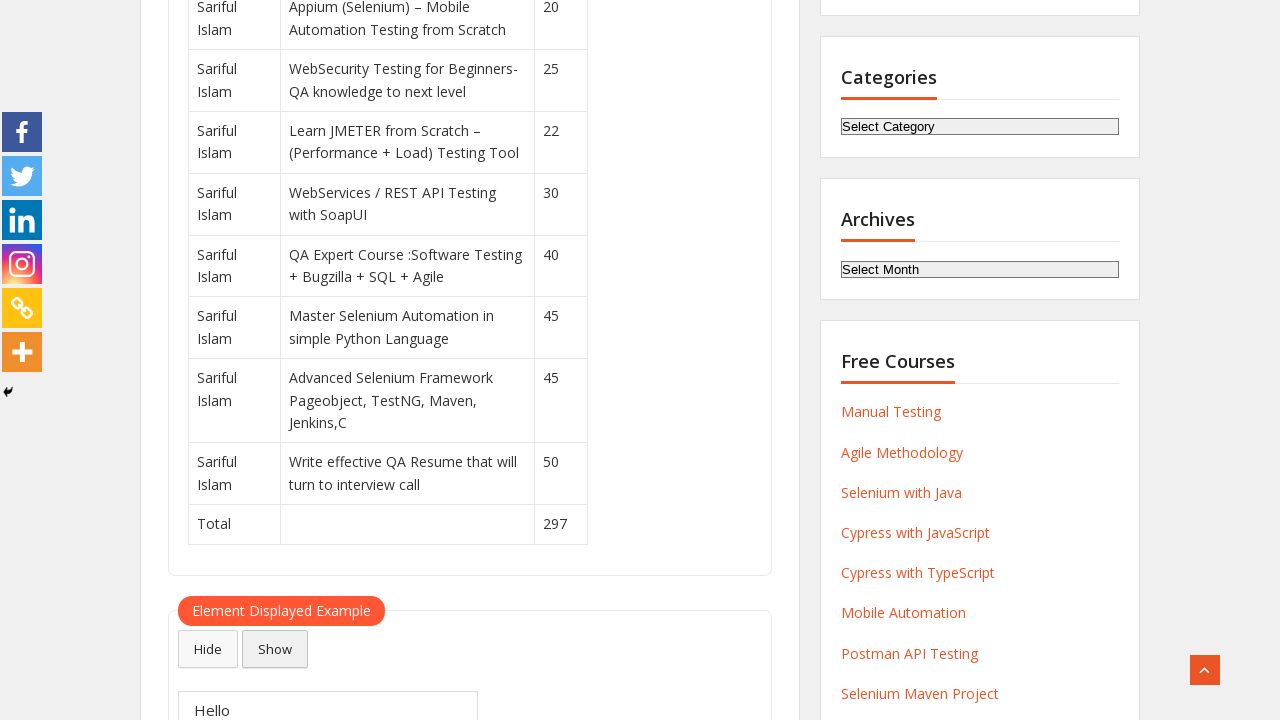

Waited 1 second for show animation to complete
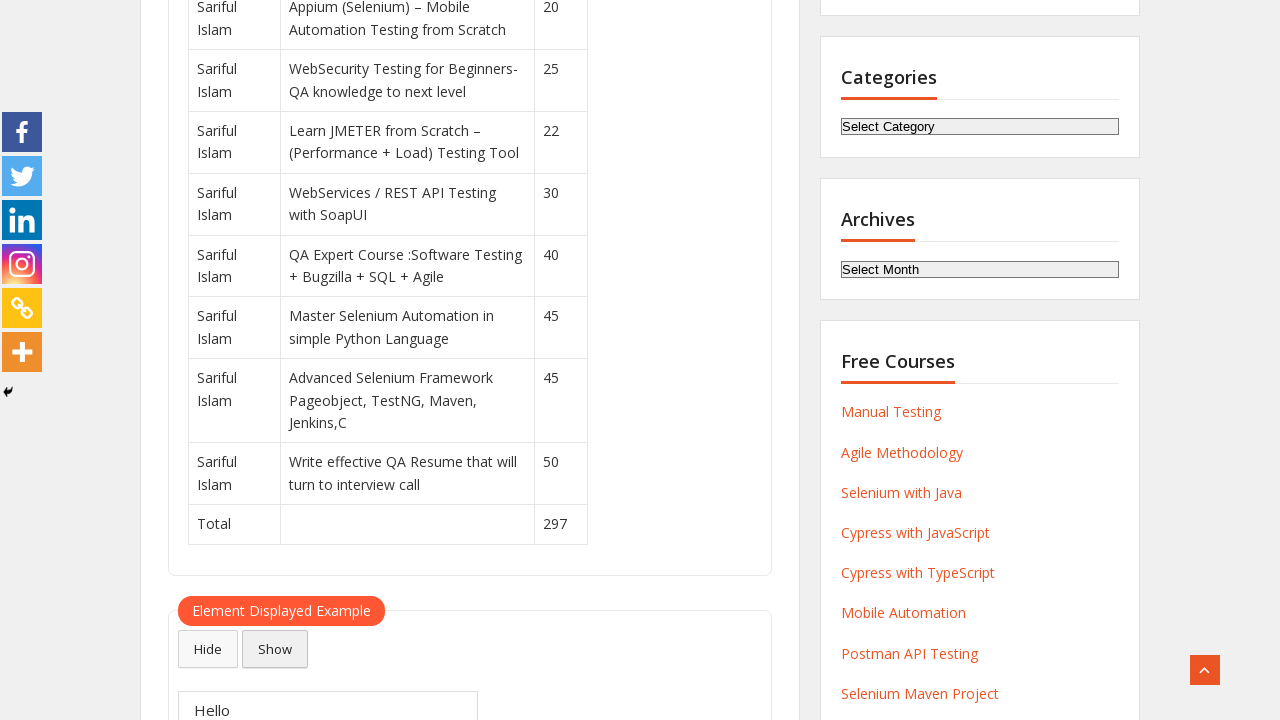

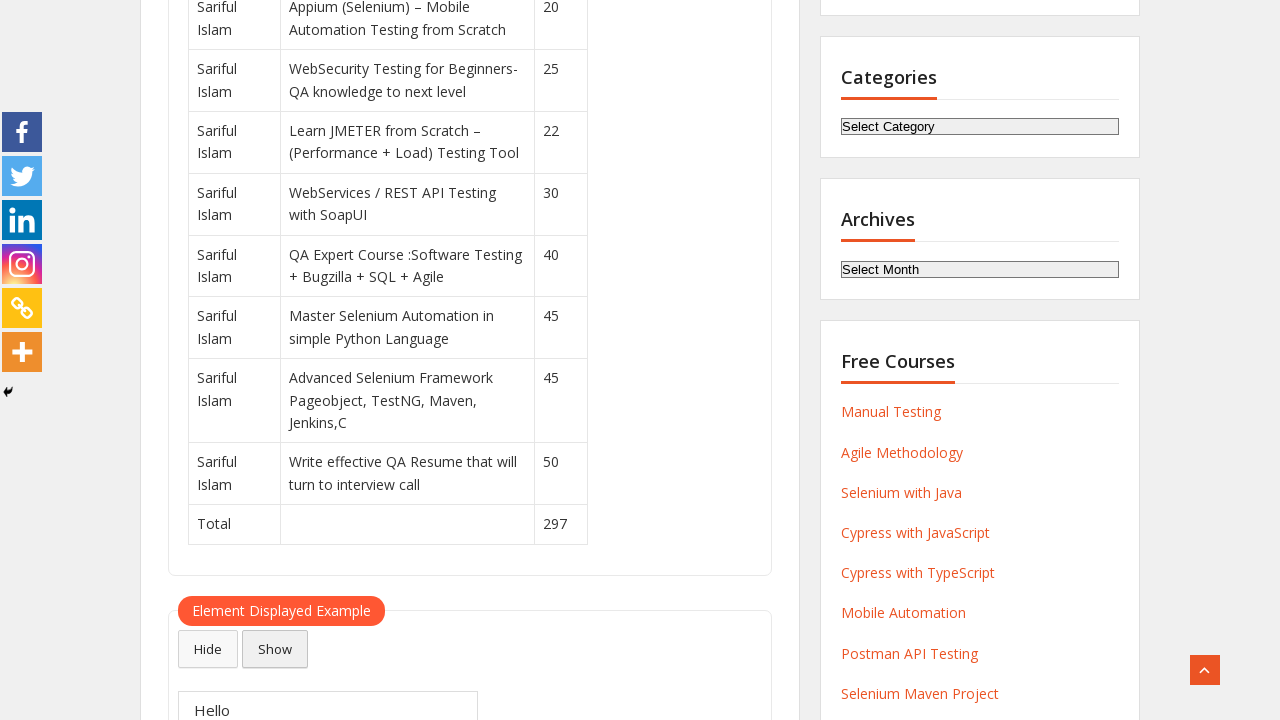